Tests JavaScript alert handling by triggering a confirm dialog, accepting it, and verifying the result text

Starting URL: https://the-internet.herokuapp.com/javascript_alerts

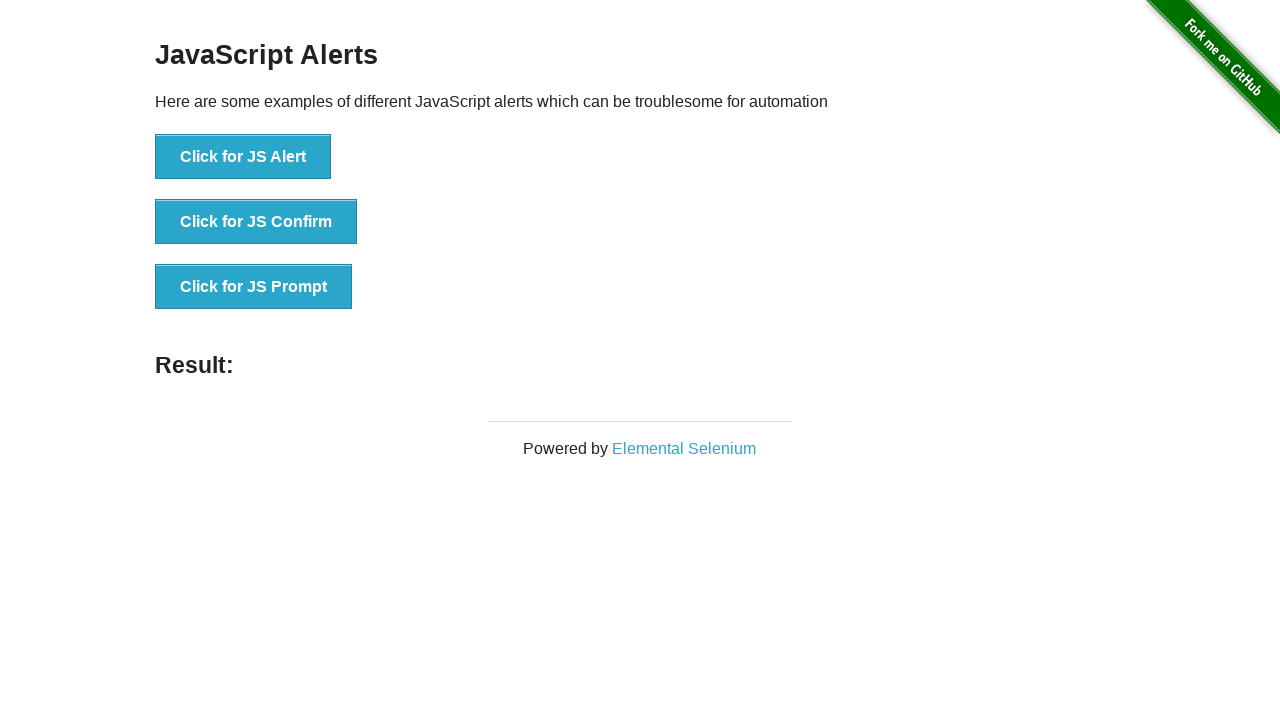

Clicked 'Click for JS Confirm' button to trigger confirm dialog at (256, 222) on xpath=//button[text()='Click for JS Confirm']
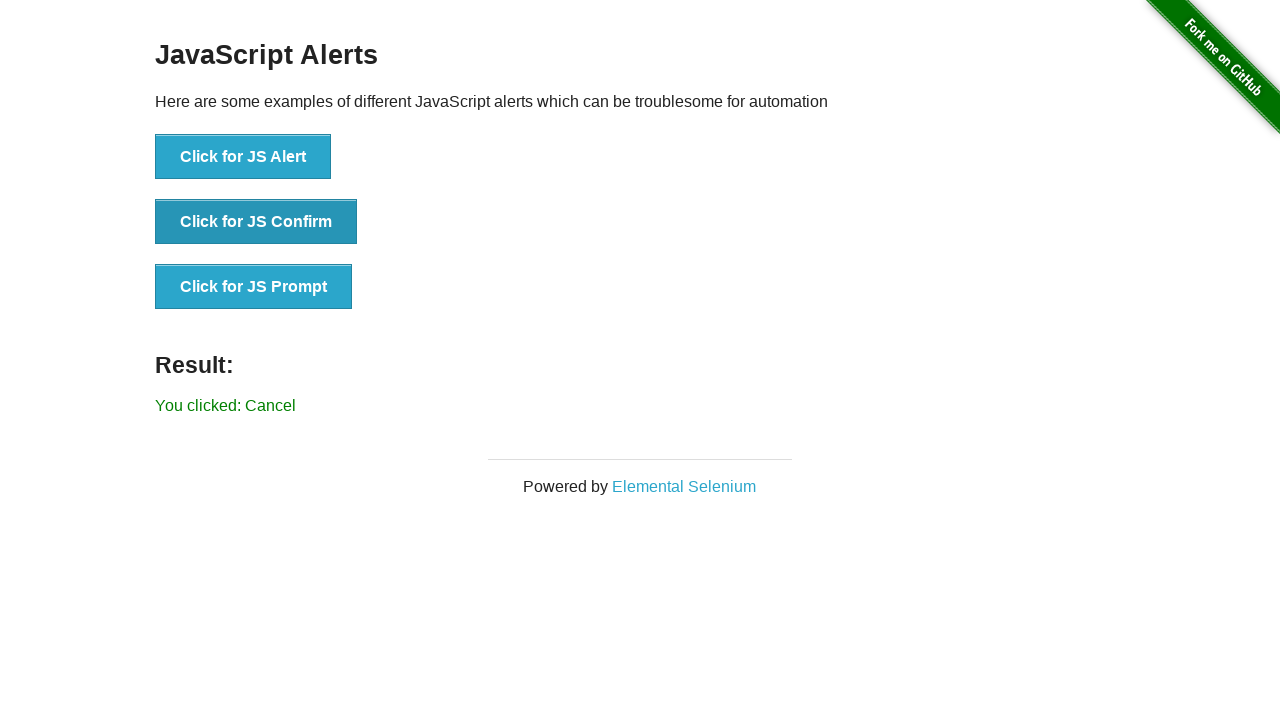

Set up dialog handler to accept confirm dialog
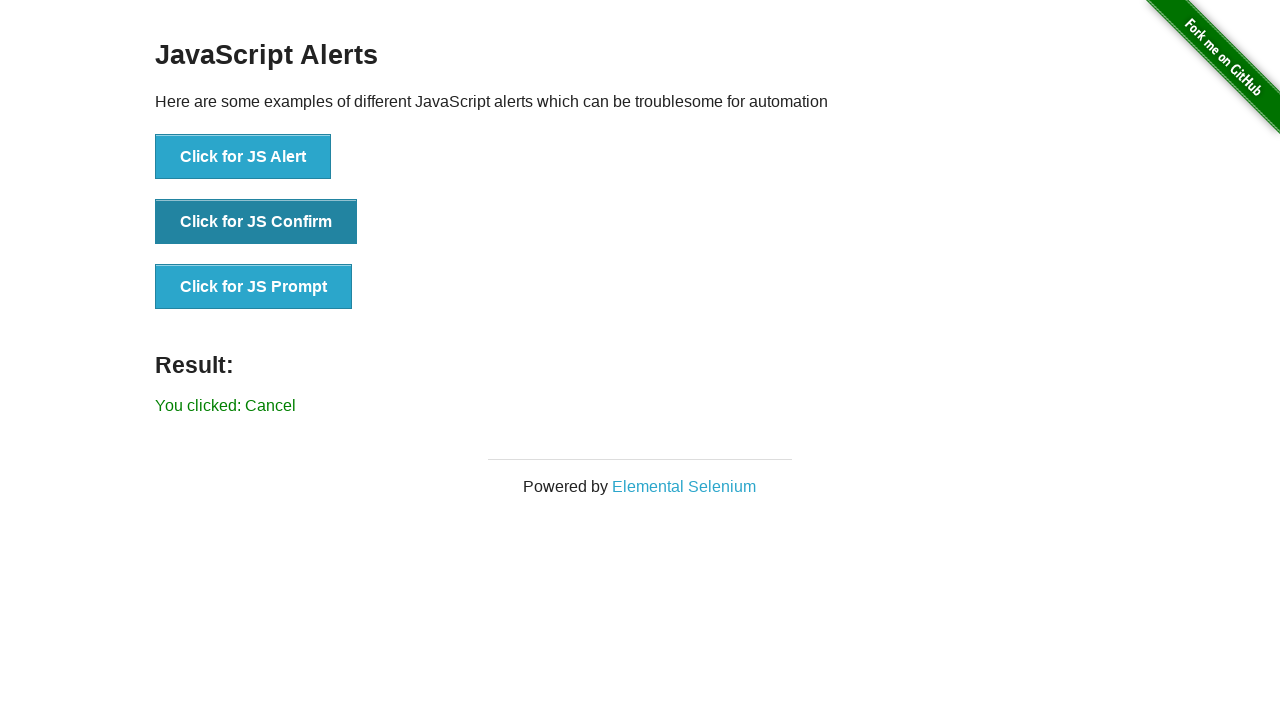

Clicked 'Click for JS Confirm' button again to trigger confirm dialog with handler active at (256, 222) on xpath=//button[text()='Click for JS Confirm']
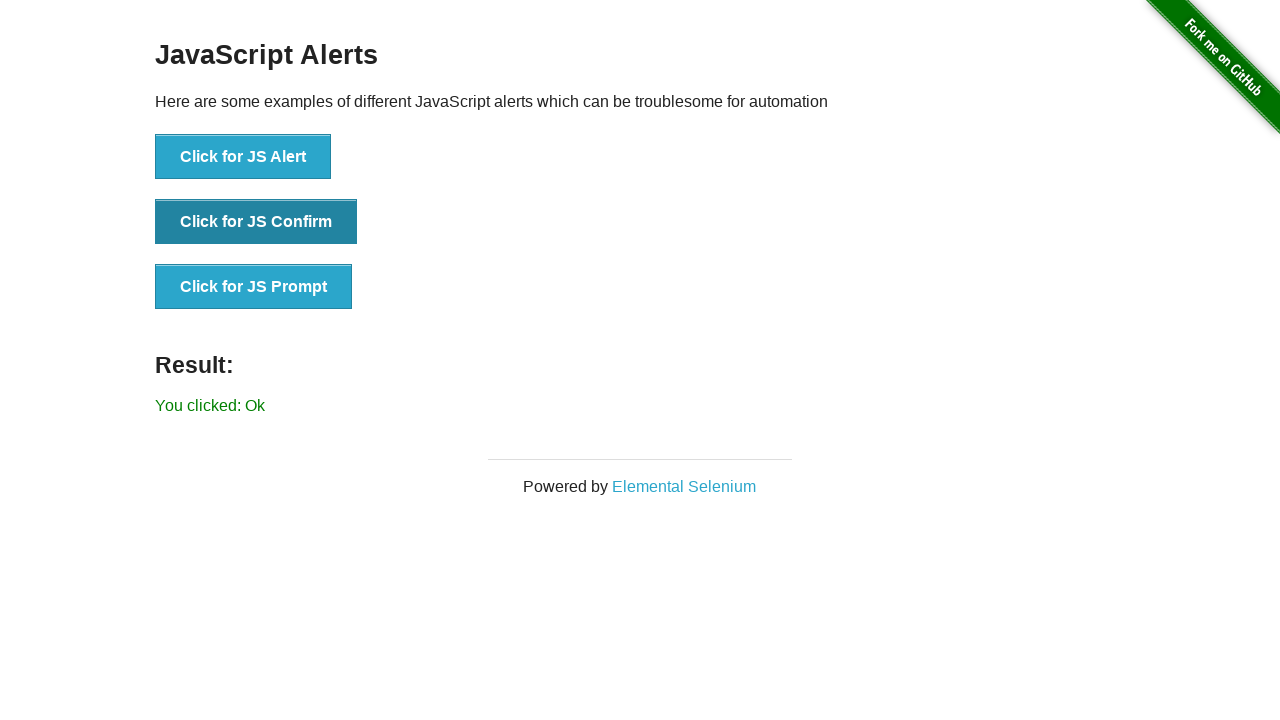

Retrieved result text from result element
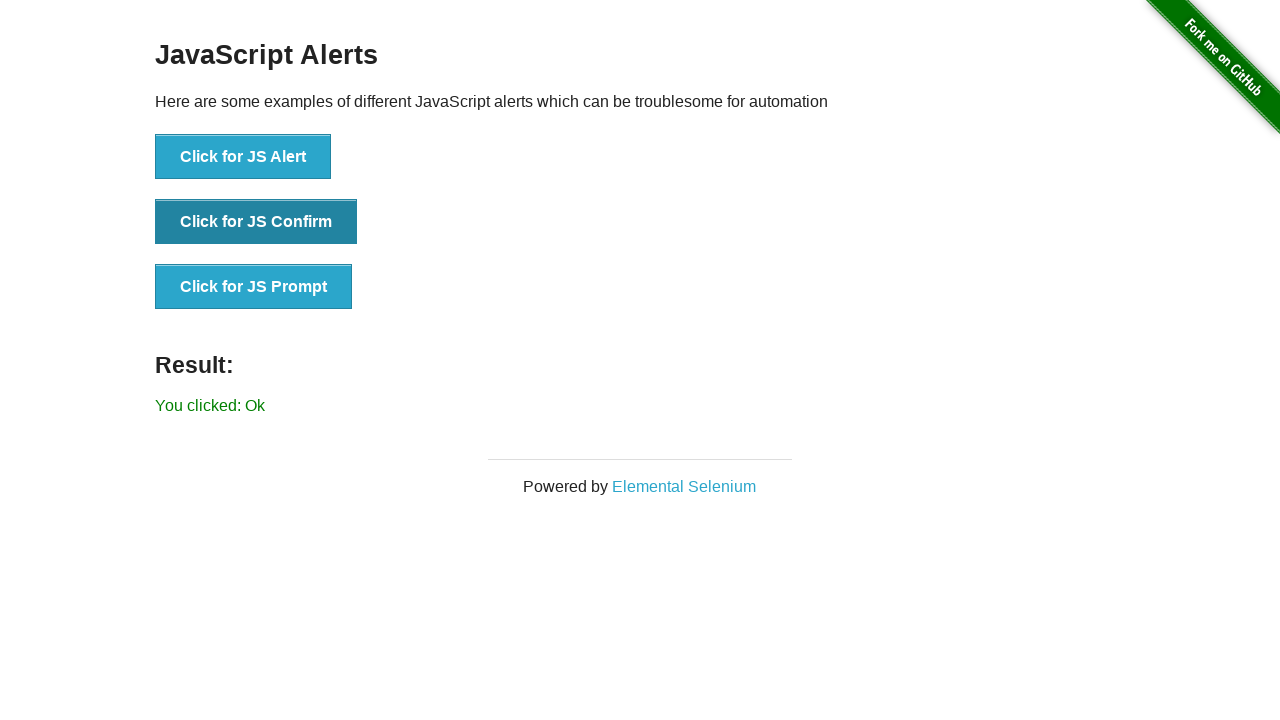

Verified result text matches expected 'You clicked: Ok'
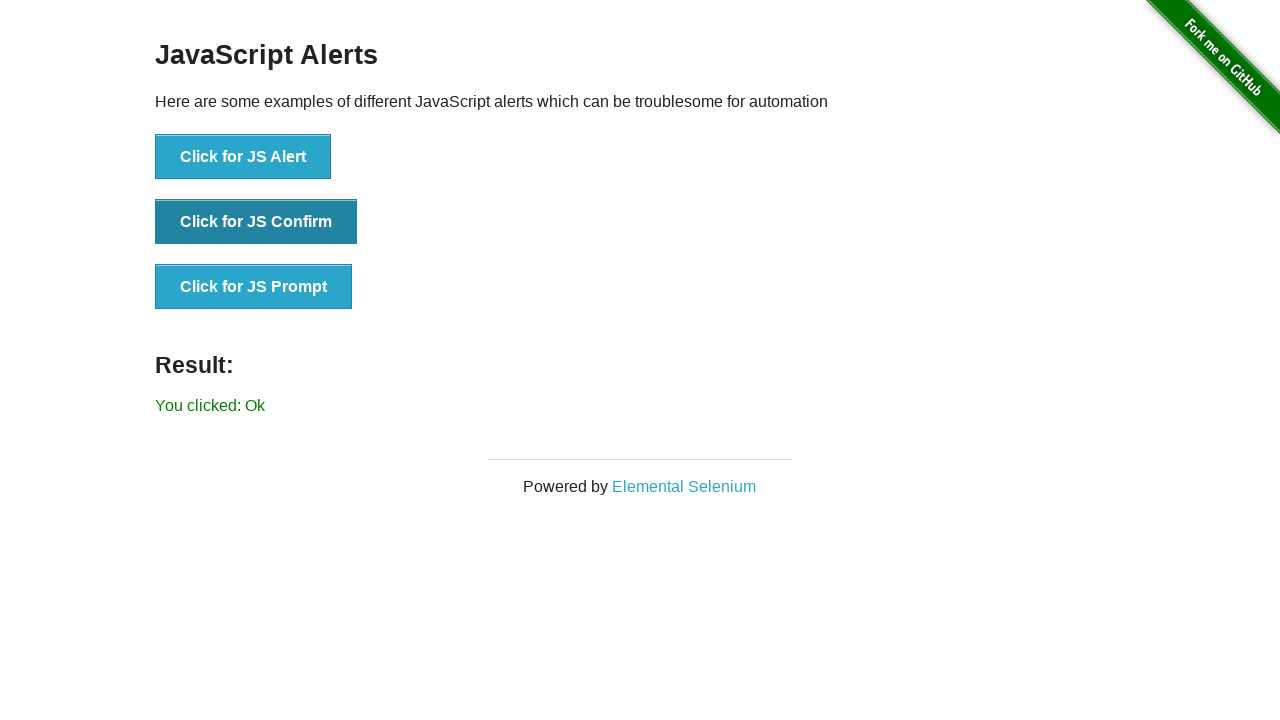

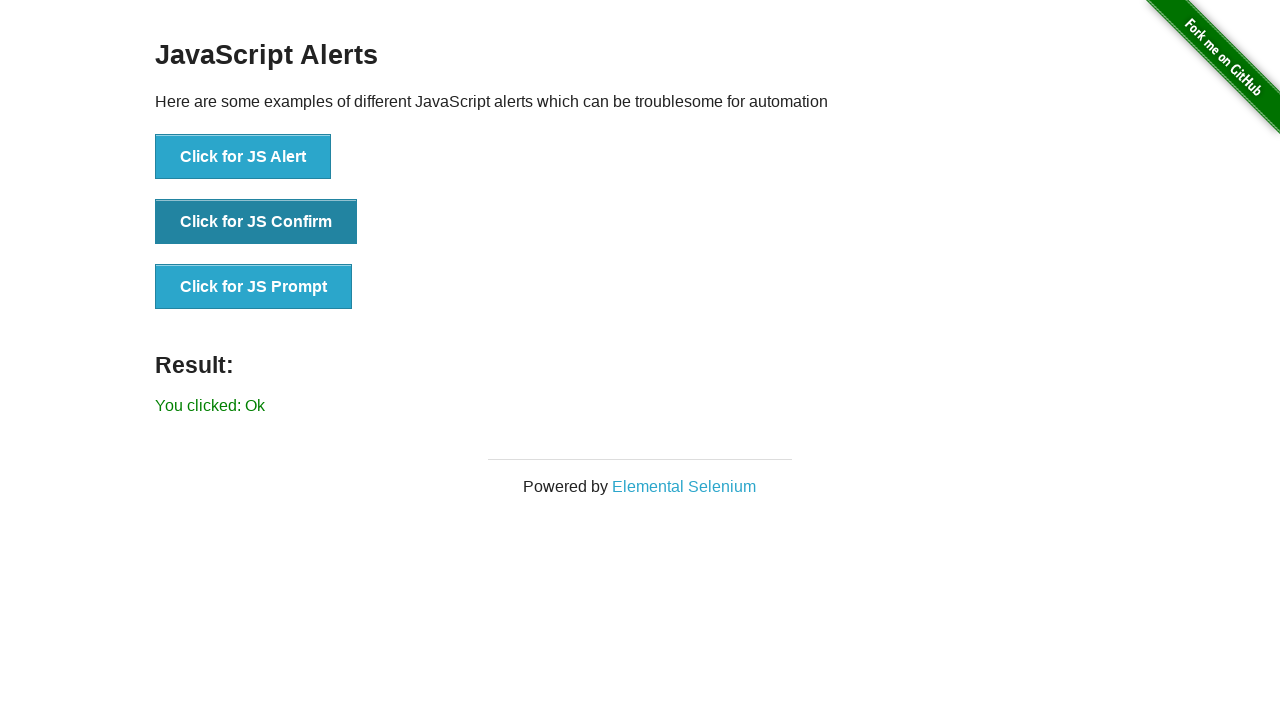